Tests various methods to find web elements on a demo page using different locator strategies (ID, name, class, tag name, link text, XPath, and CSS selectors), and clicks on a Discord link.

Starting URL: https://testek.vn/lab/auto/web-elements/

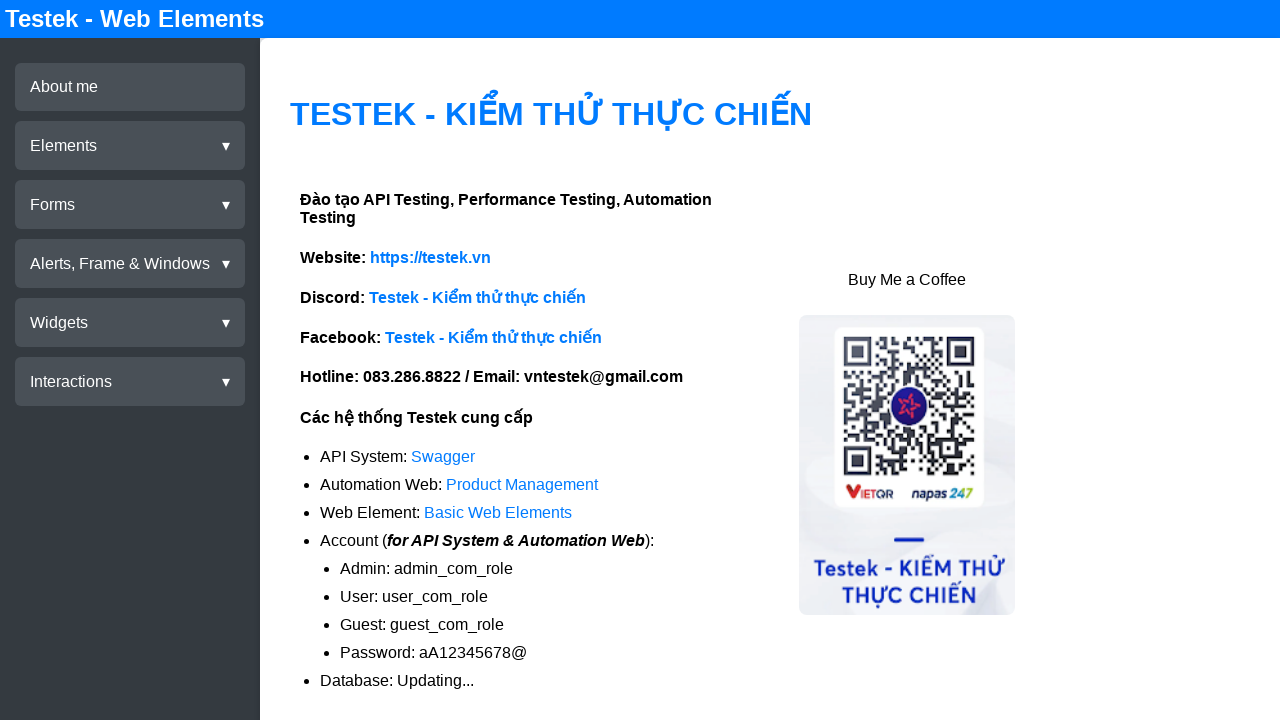

Waited for interactive sections to load
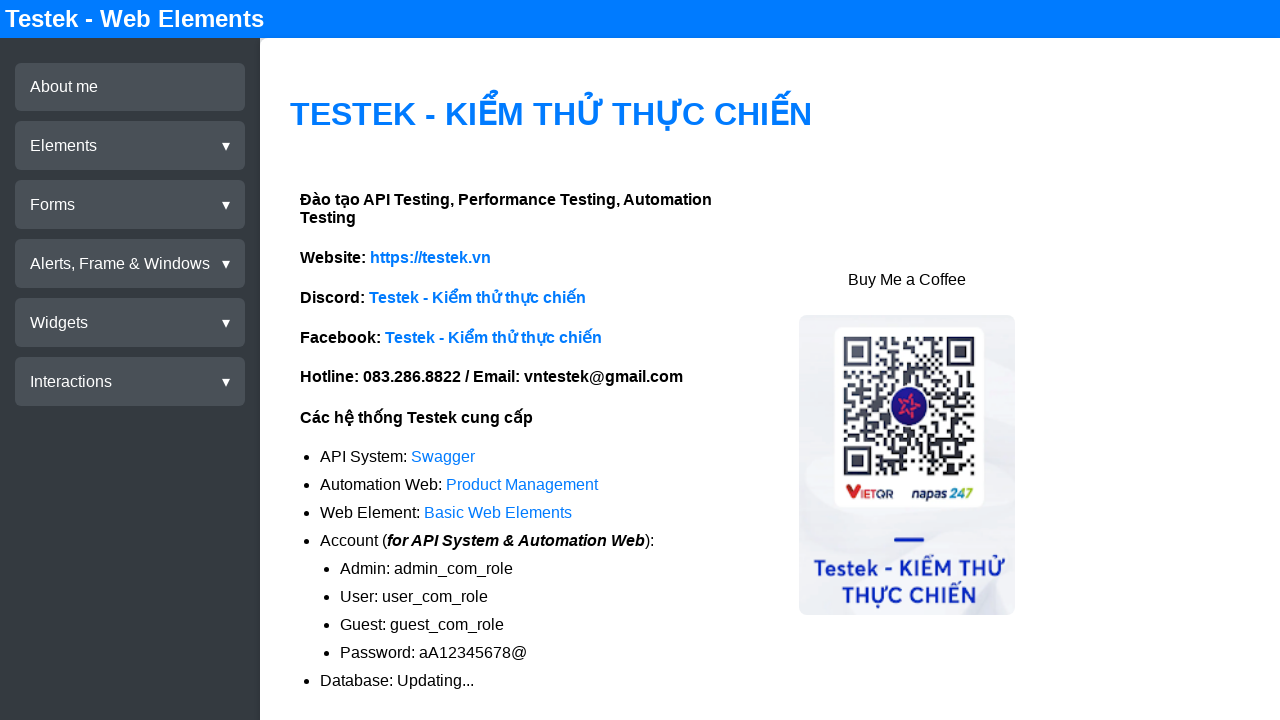

Found and verified h4 element by ID (db-title-id)
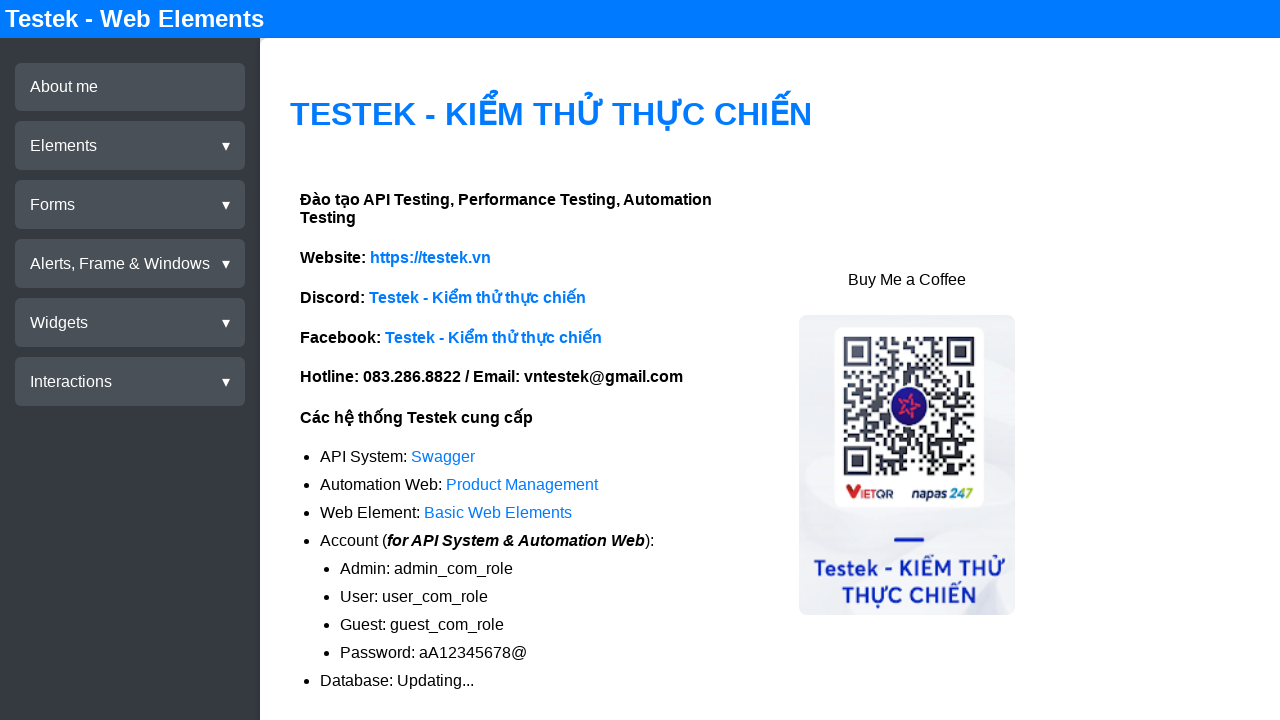

Found and verified h4 element by name attribute (db-title-name)
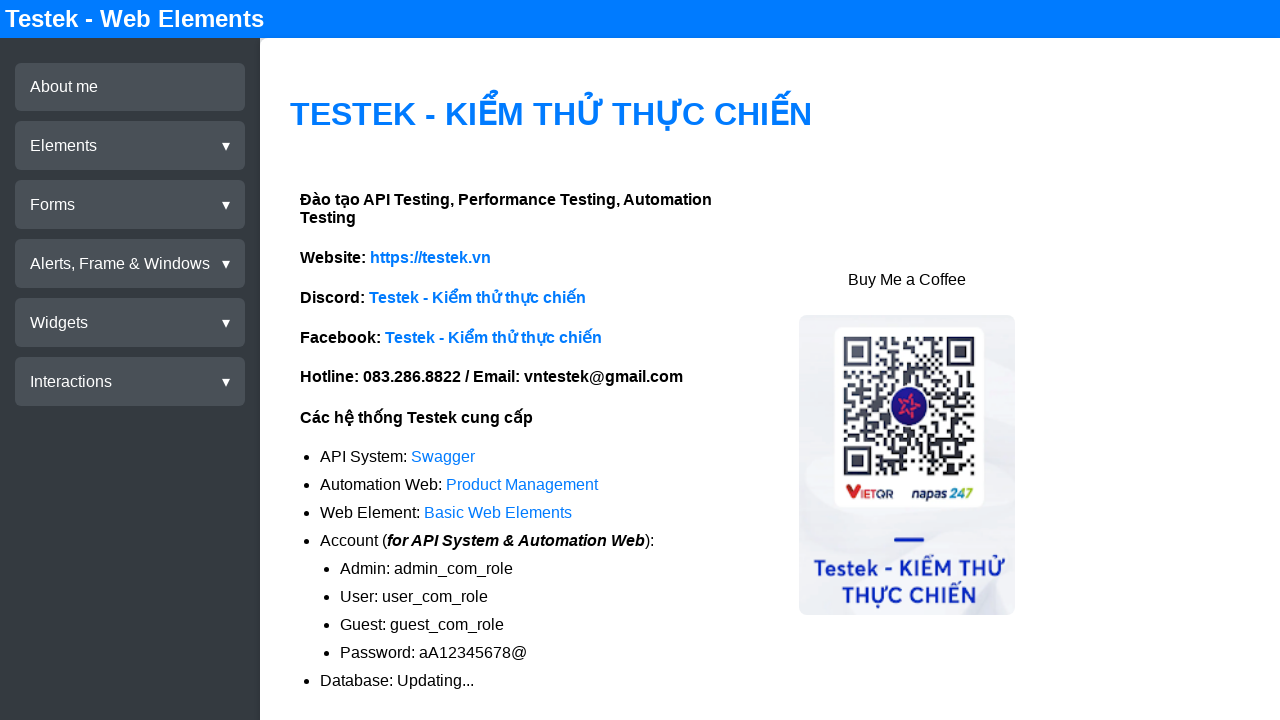

Found and verified h4 element by class name (db-title-class)
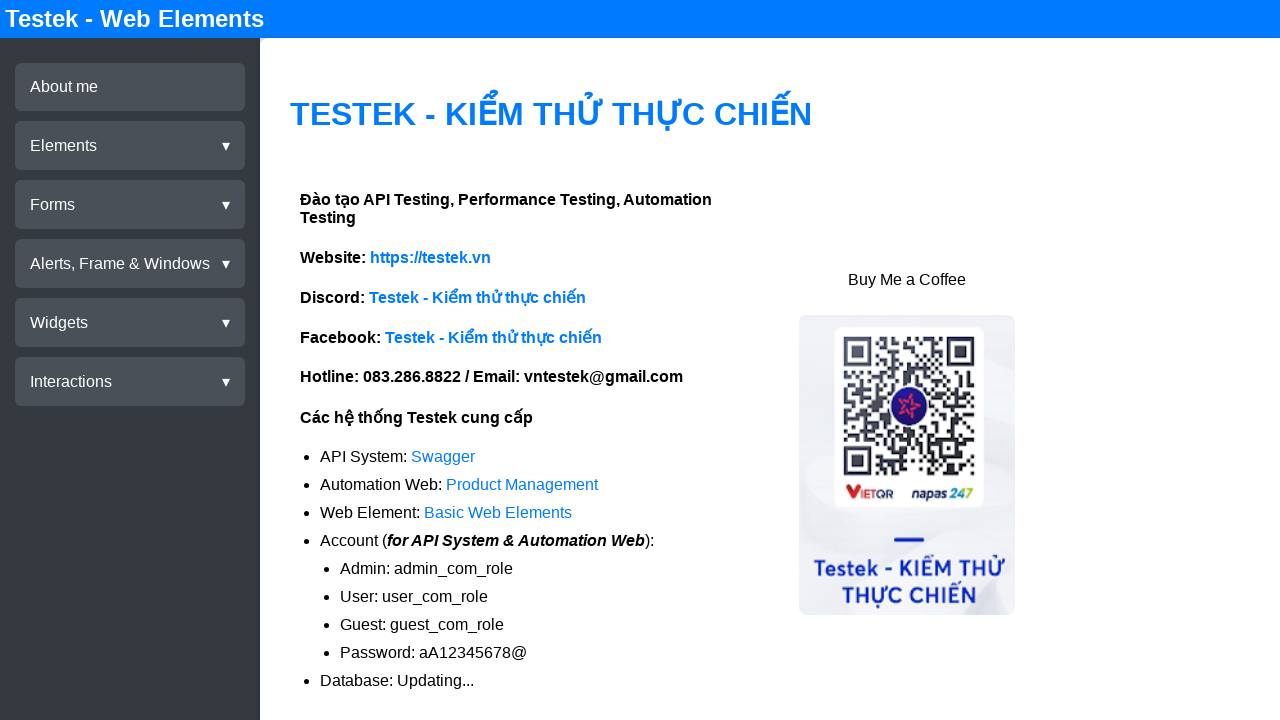

Clicked on Discord link at (478, 297) on a[href='https://discord.gg/jC7ZtmvuDX']
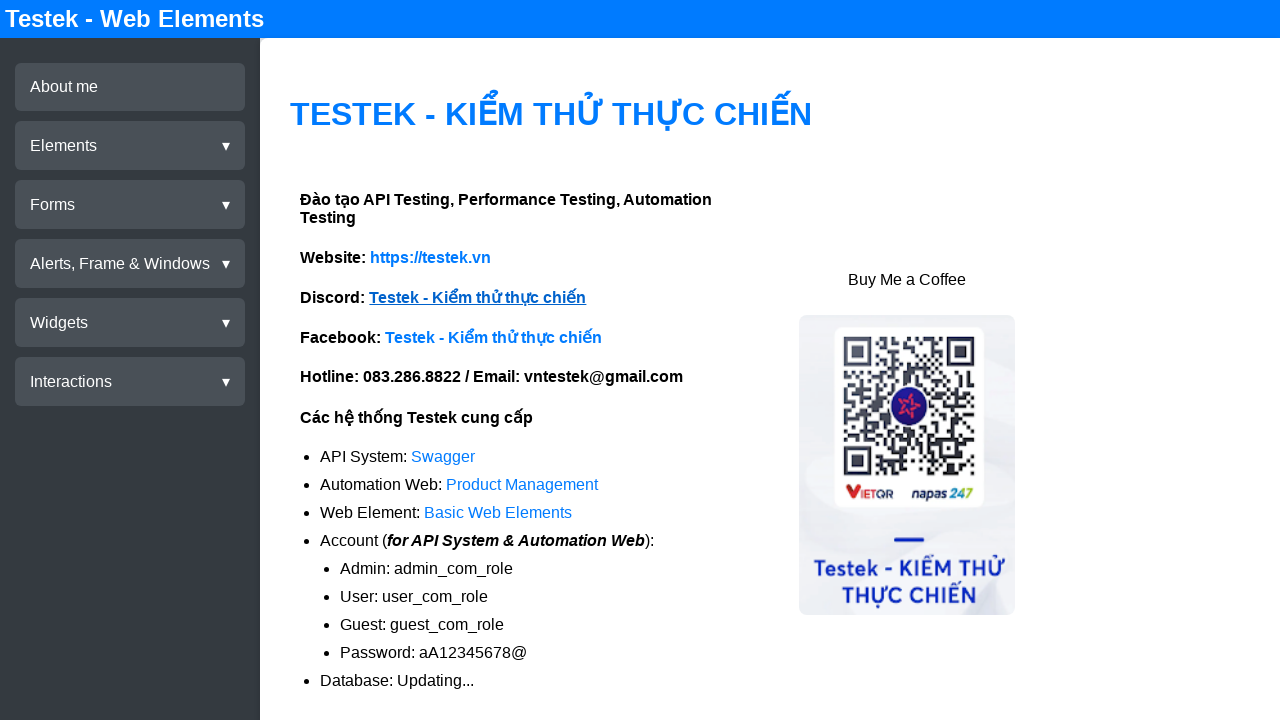

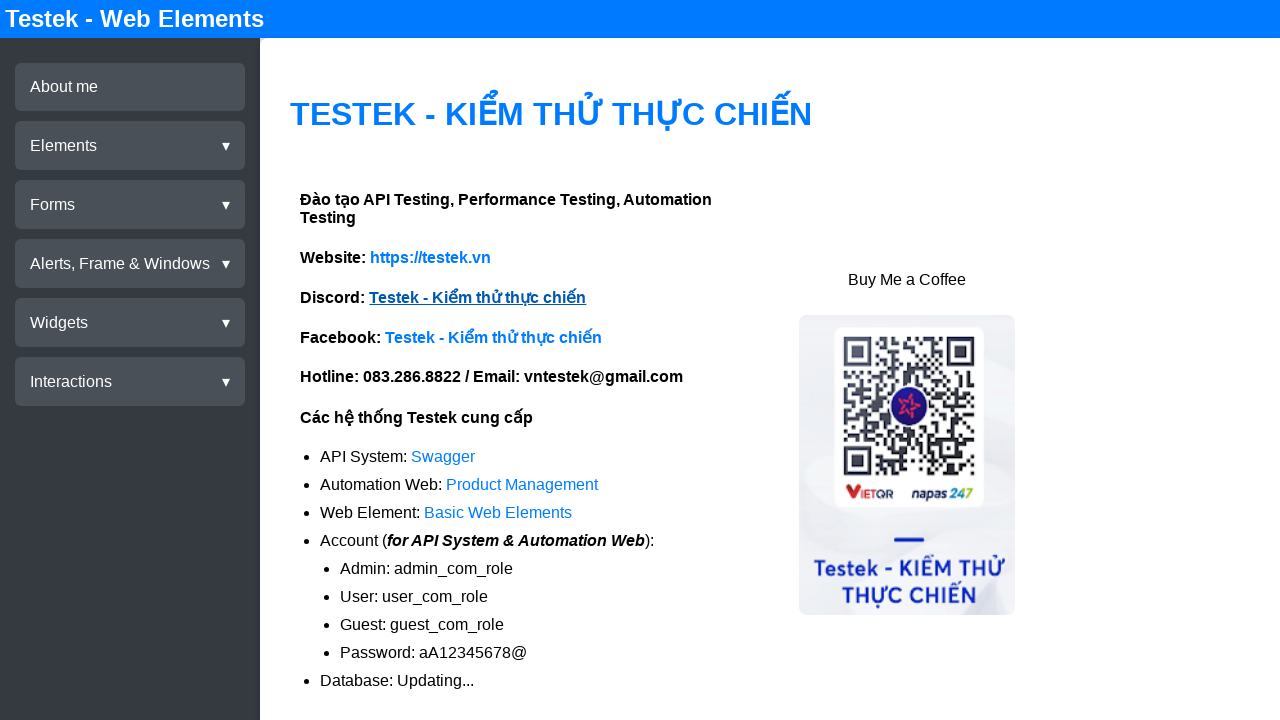